Tests football statistics page by clicking the "All matches" button to view all match data, then selecting a country (Spain) from a dropdown to filter results.

Starting URL: https://www.adamchoi.co.uk/teamgoals/detailed

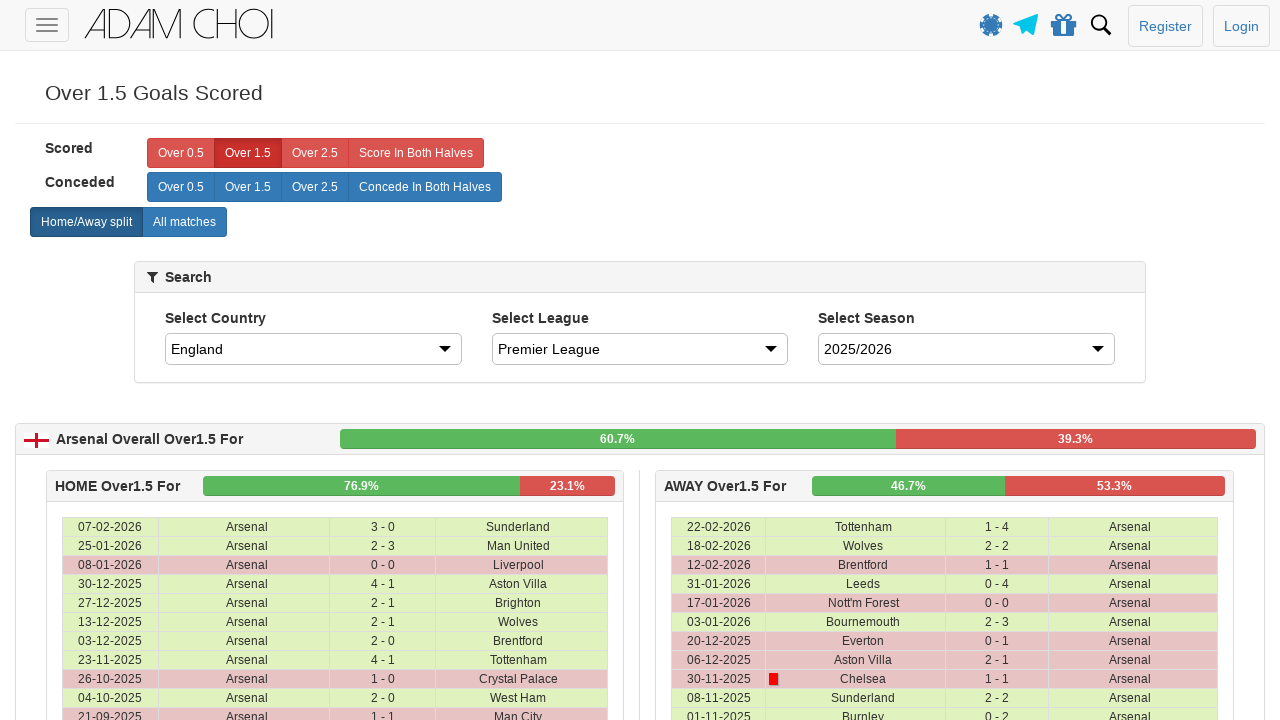

Clicked 'All matches' button to display all match data at (184, 222) on xpath=//label[@analytics-event="All matches"]
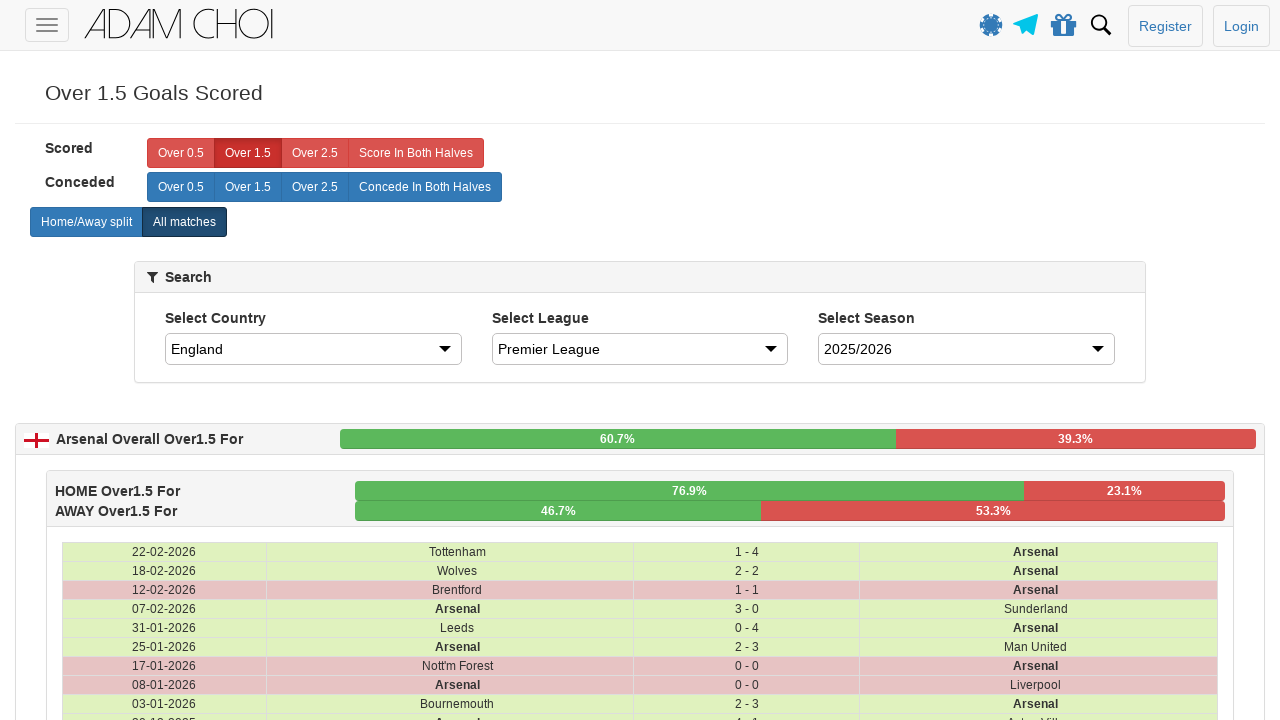

Match data table loaded
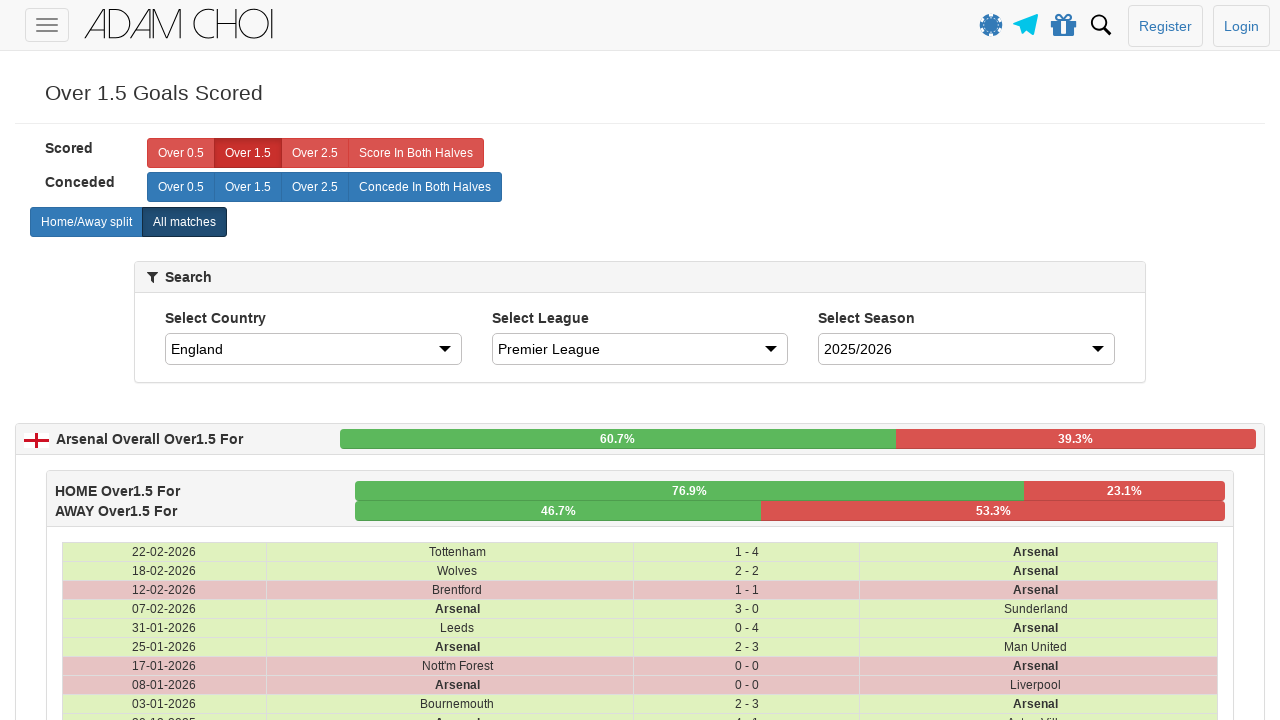

Selected 'Spain' from country dropdown on #country
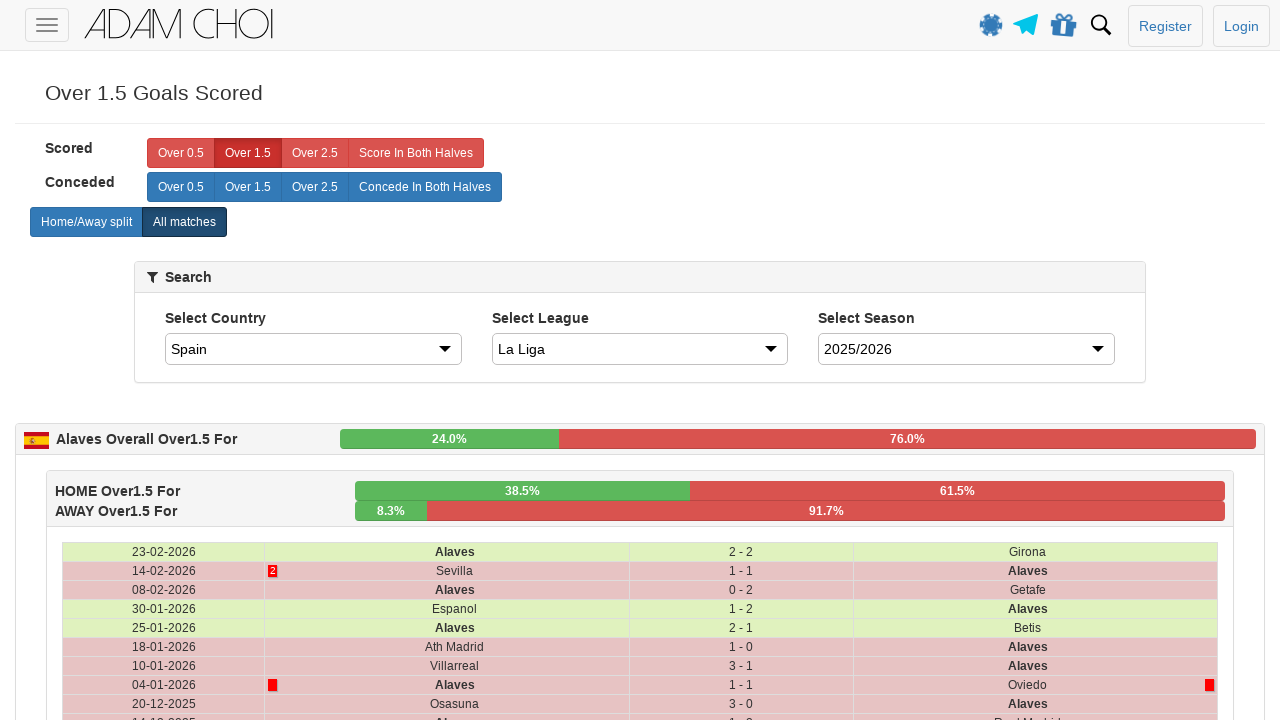

Waited for page to update with Spain's football statistics
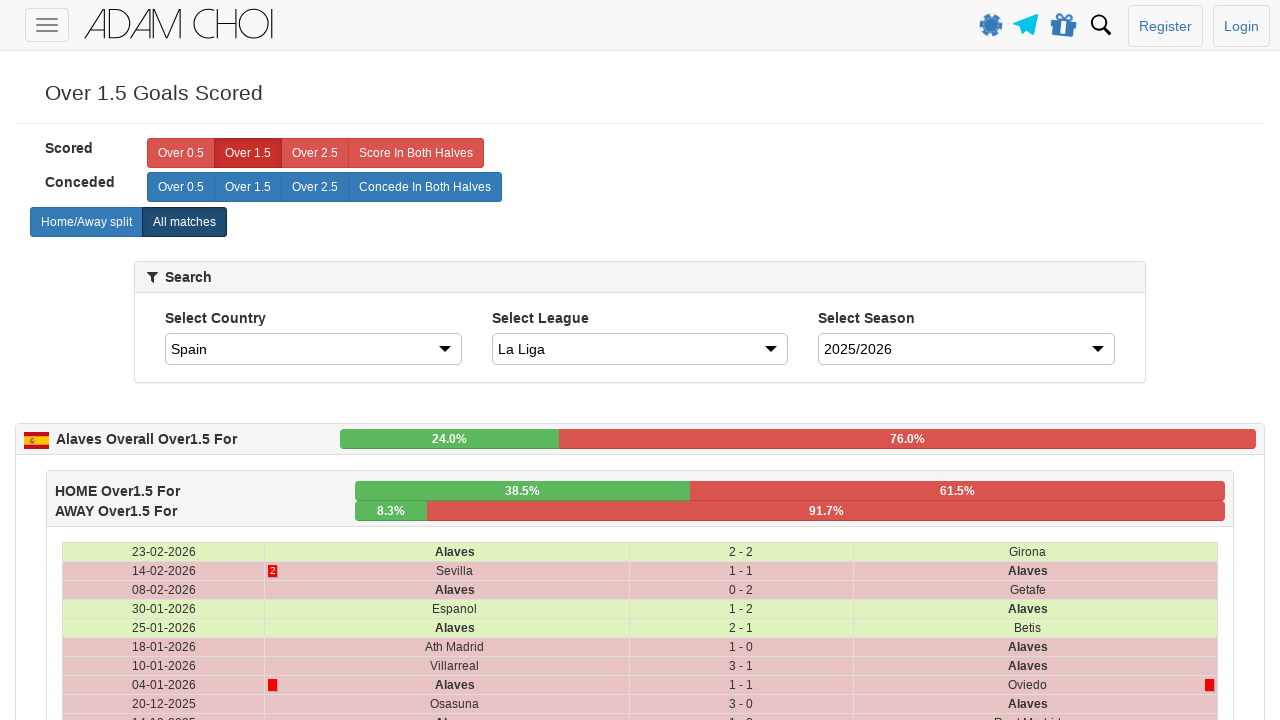

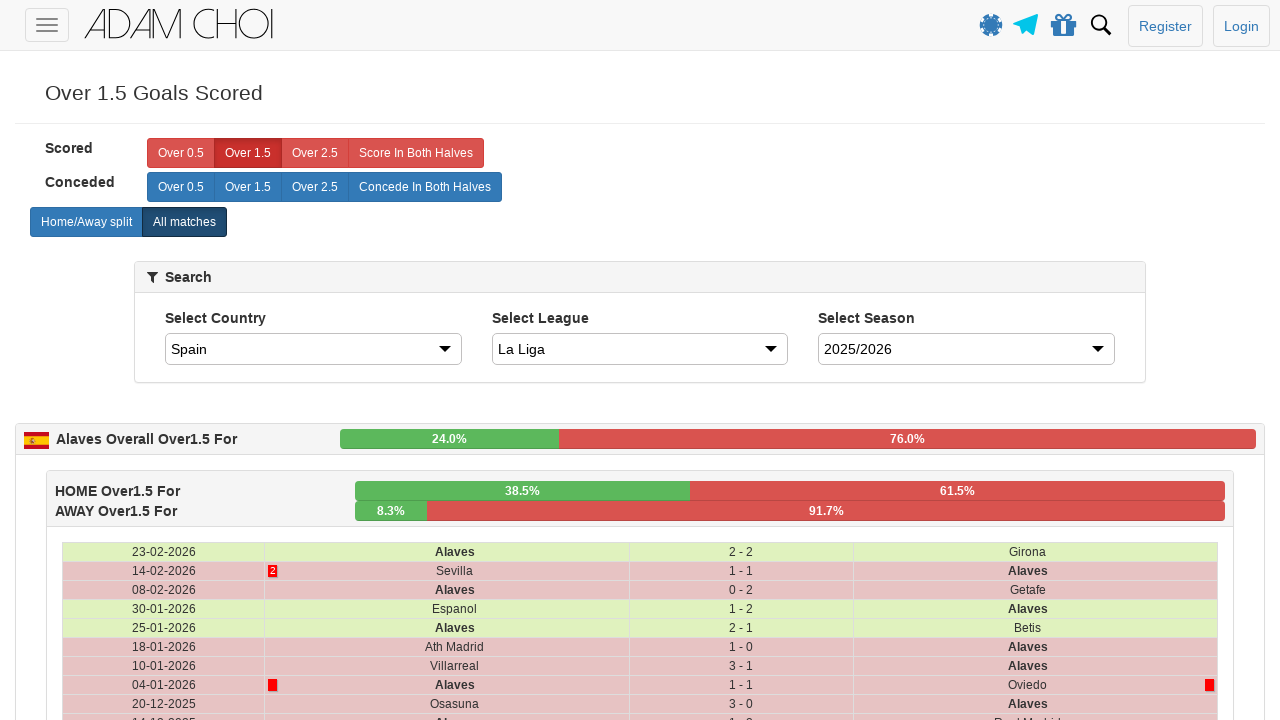